Tests navigation through header menu items (My Account, Basket, Catalog, Main Page) and verifies expected elements are displayed on each page.

Starting URL: http://intershop5.skillbox.ru/

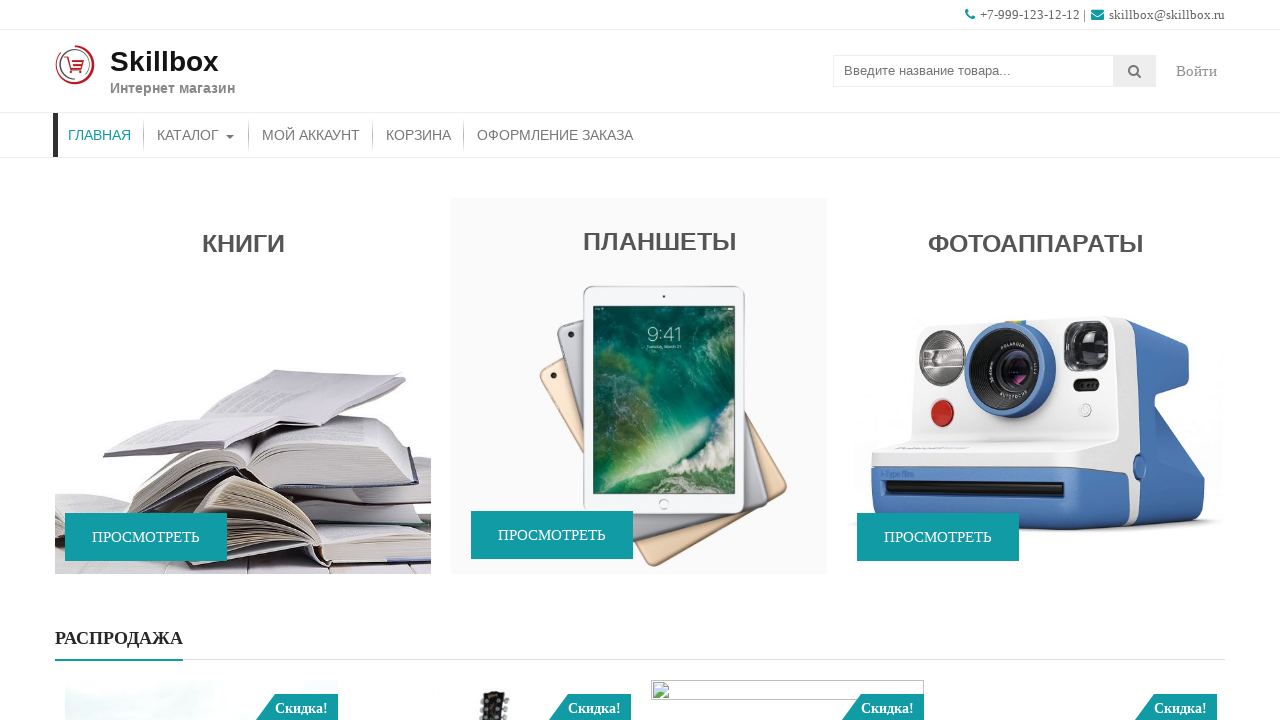

Clicked on My Account in header menu at (311, 135) on .menu-item-30 a
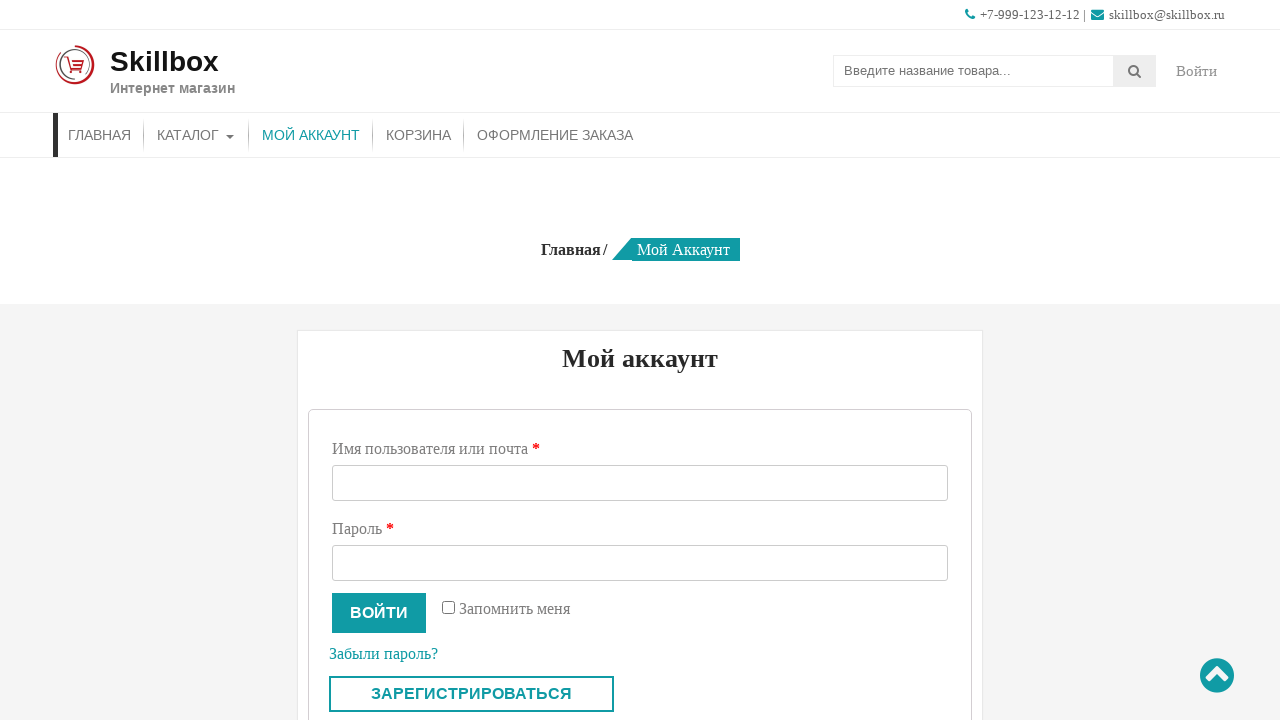

Verified register button is displayed on My Account page
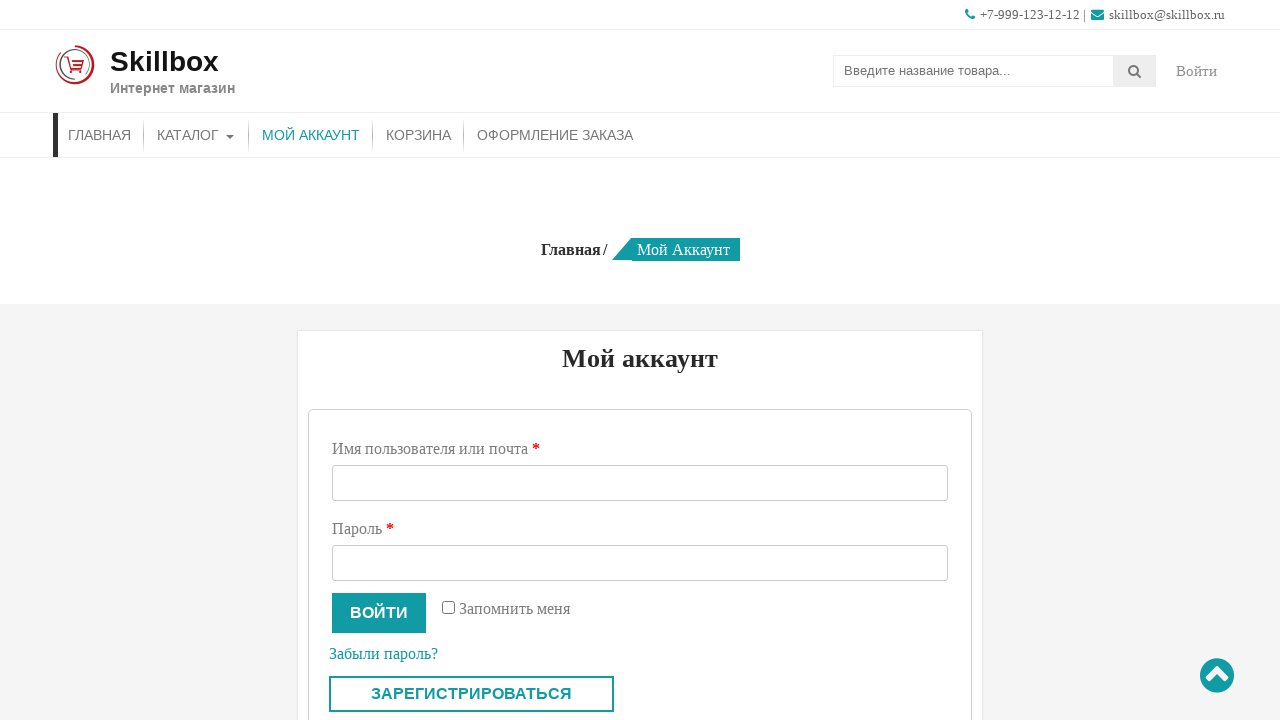

Clicked on Basket in header menu at (418, 135) on .menu-item-29 a
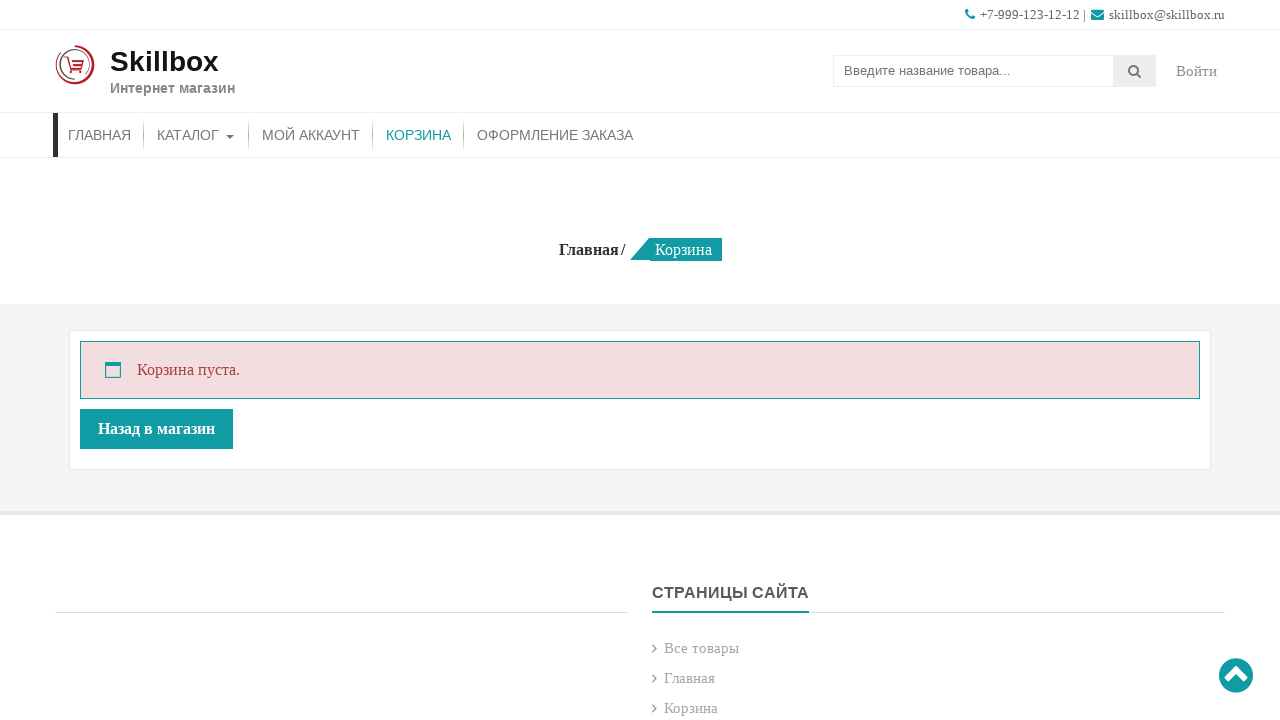

Verified empty basket message is displayed on Basket page
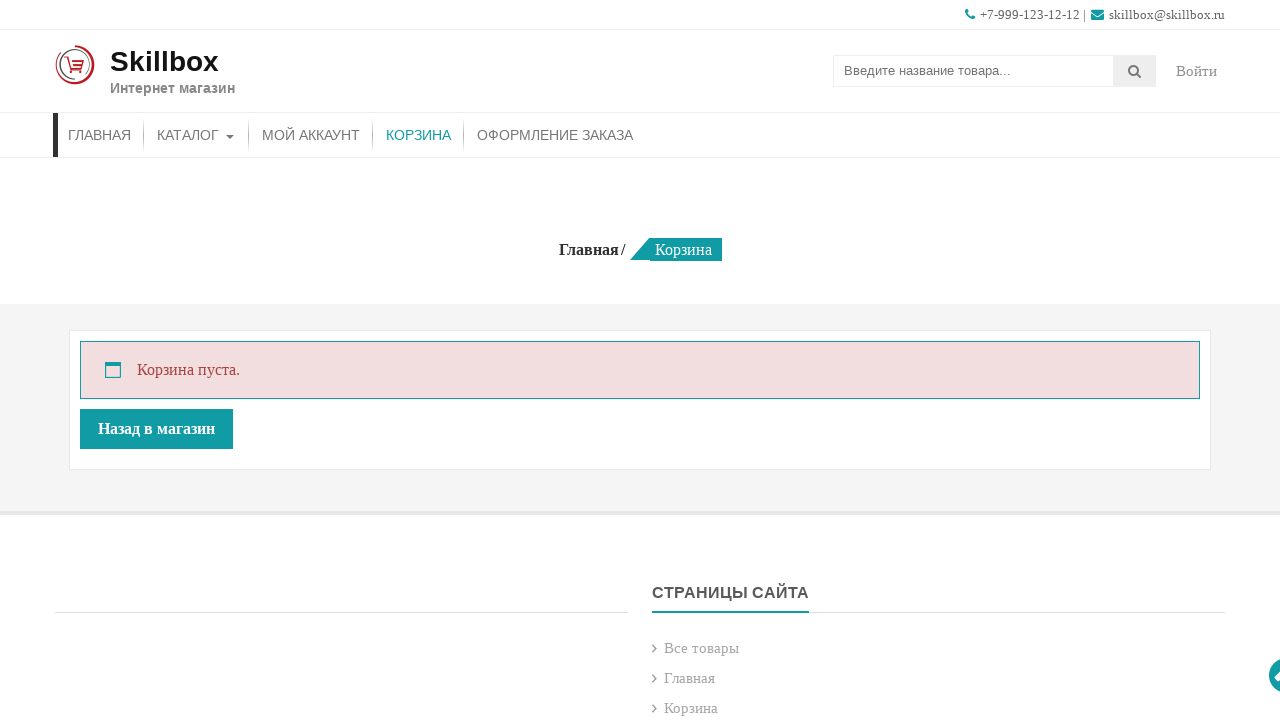

Clicked on Catalog in header menu at (196, 135) on #menu-item-46
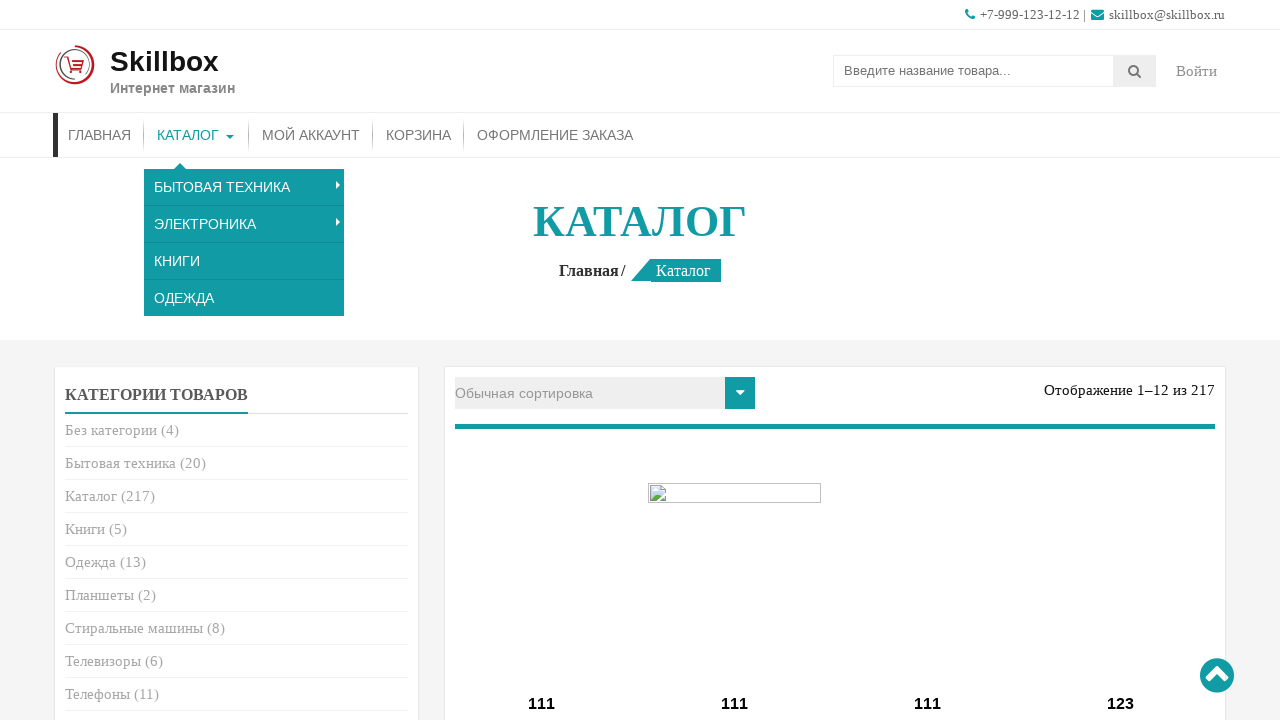

Verified product categories are displayed on Catalog page
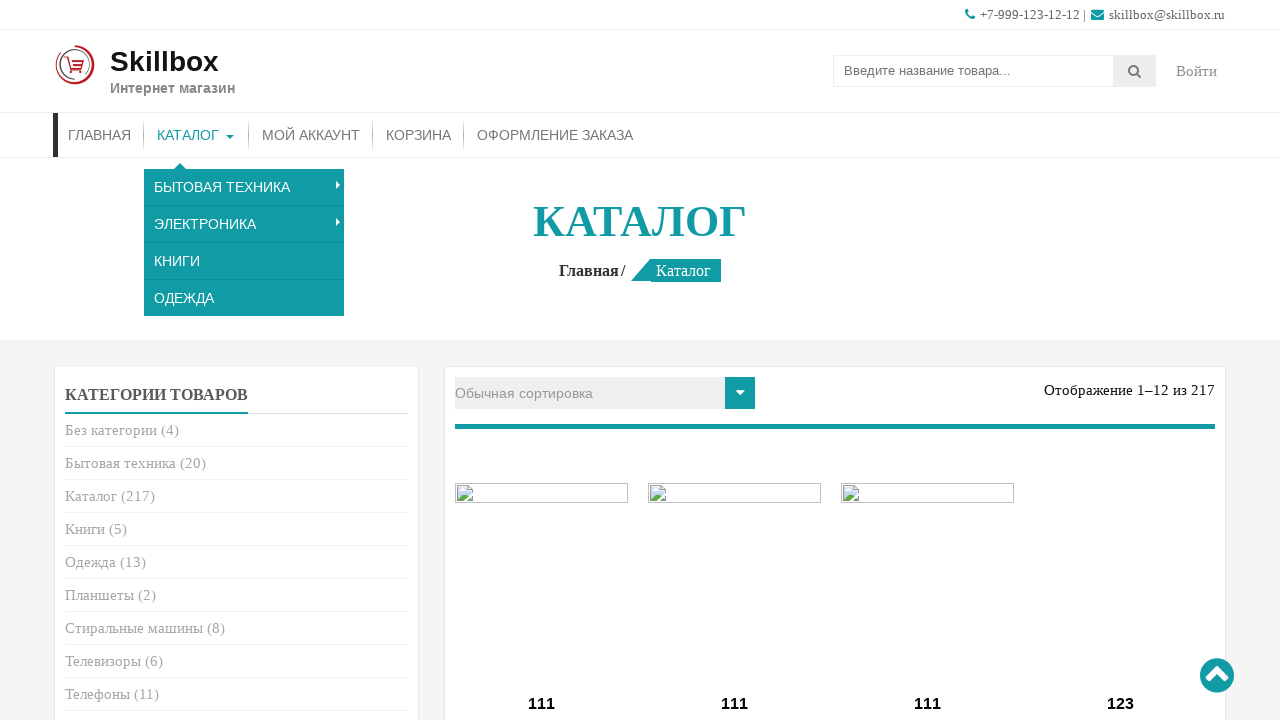

Clicked on Main Page in header menu at (100, 135) on .menu-item-26 a
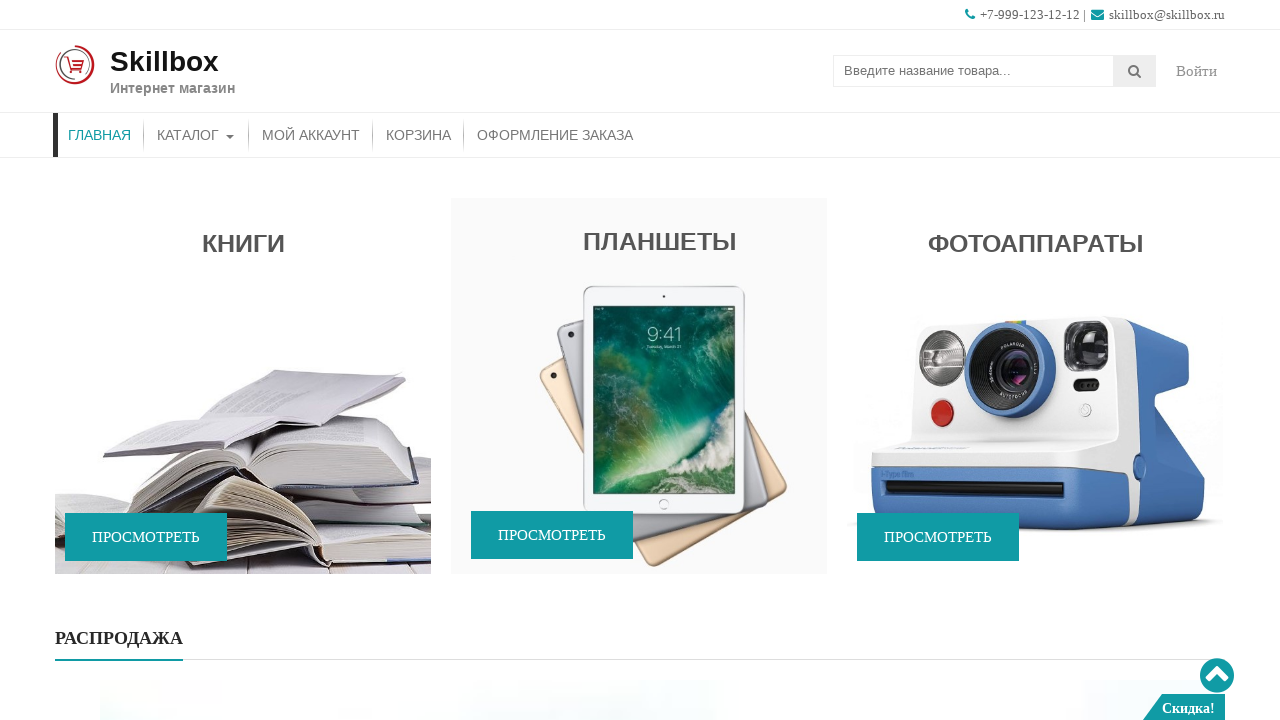

Verified promo category card is displayed on Main Page
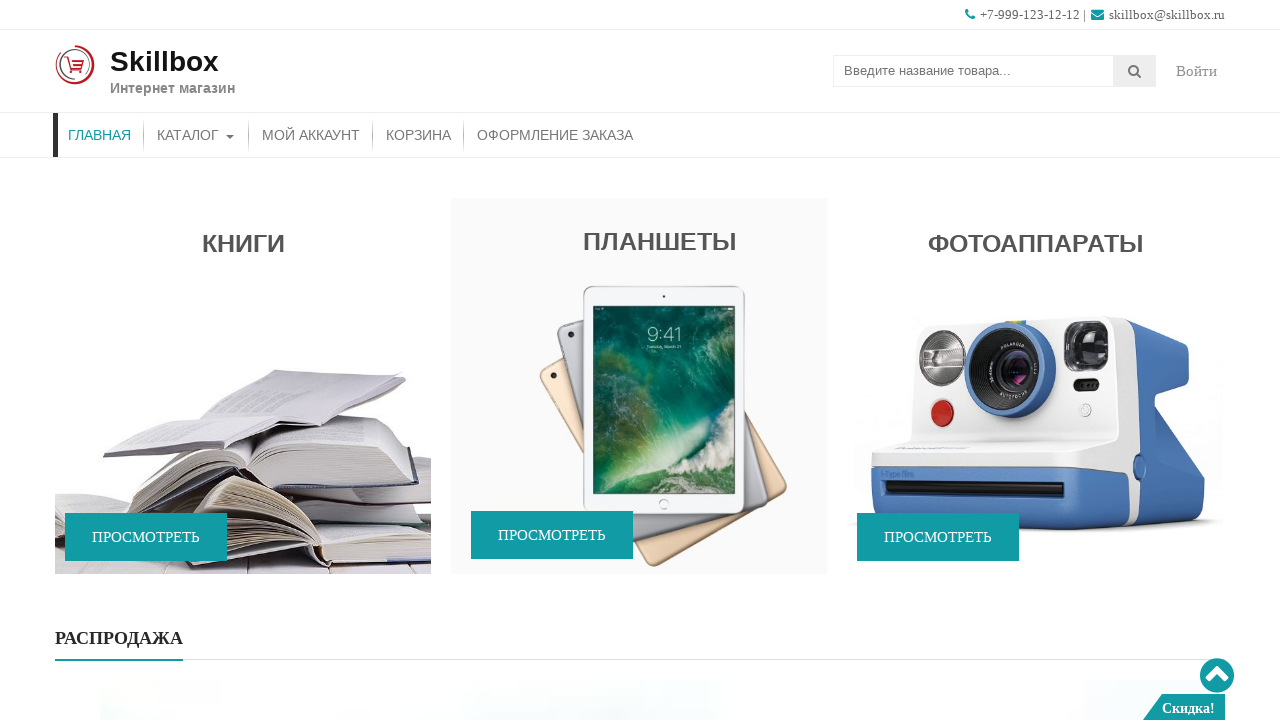

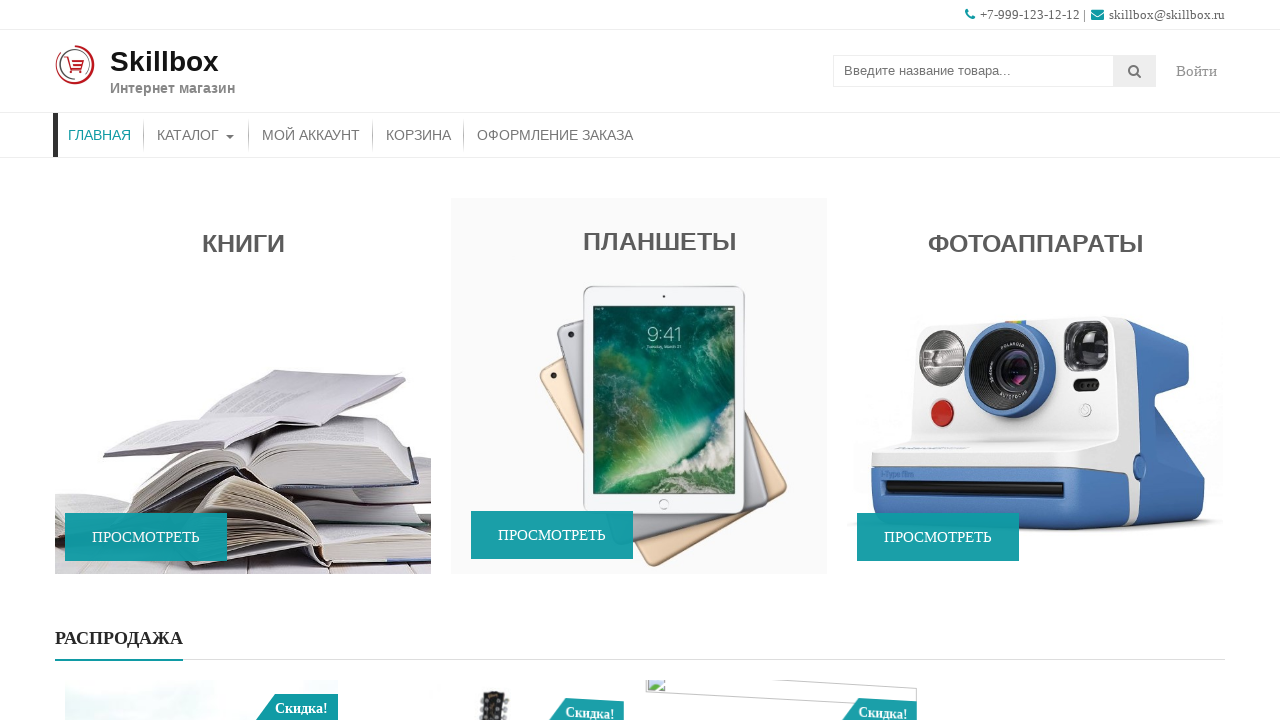